Tests a simple text input form by entering text and submitting it

Starting URL: https://www.qa-practice.com/elements/input/simple

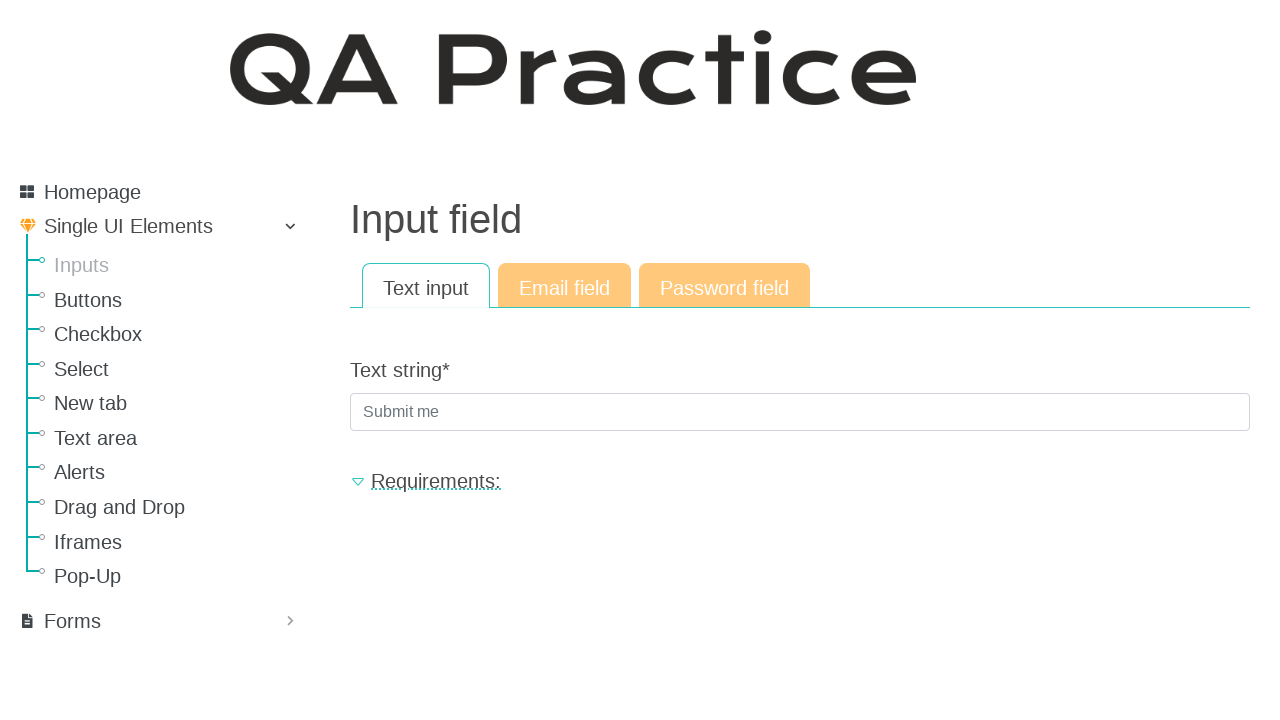

Filled text input field with 'DarthVader' on #id_text_string
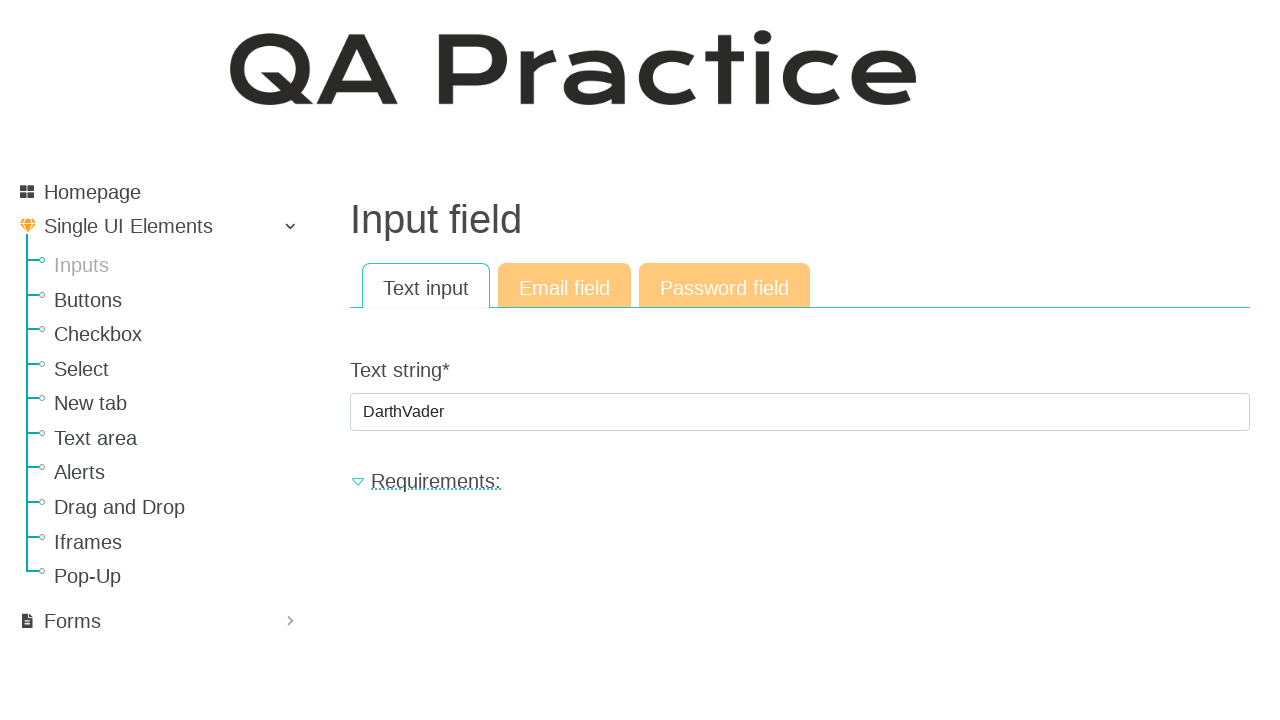

Pressed Enter to submit the form on #id_text_string
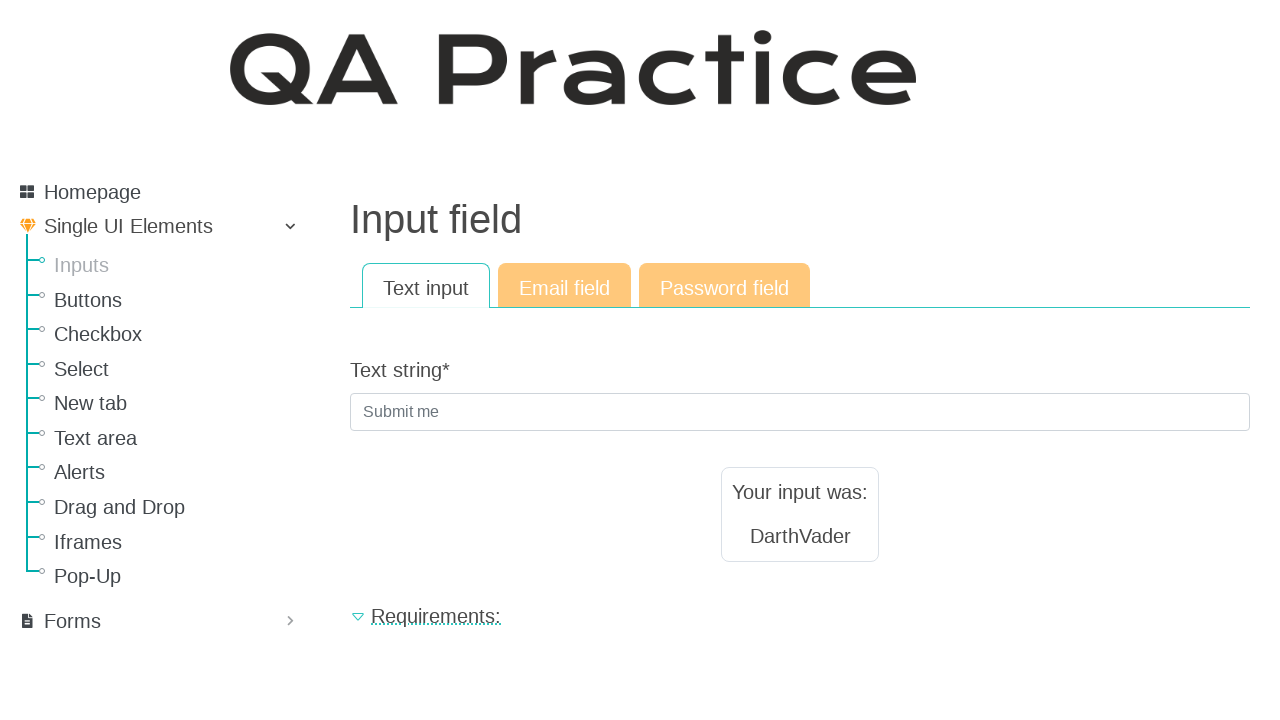

Result text appeared on the page
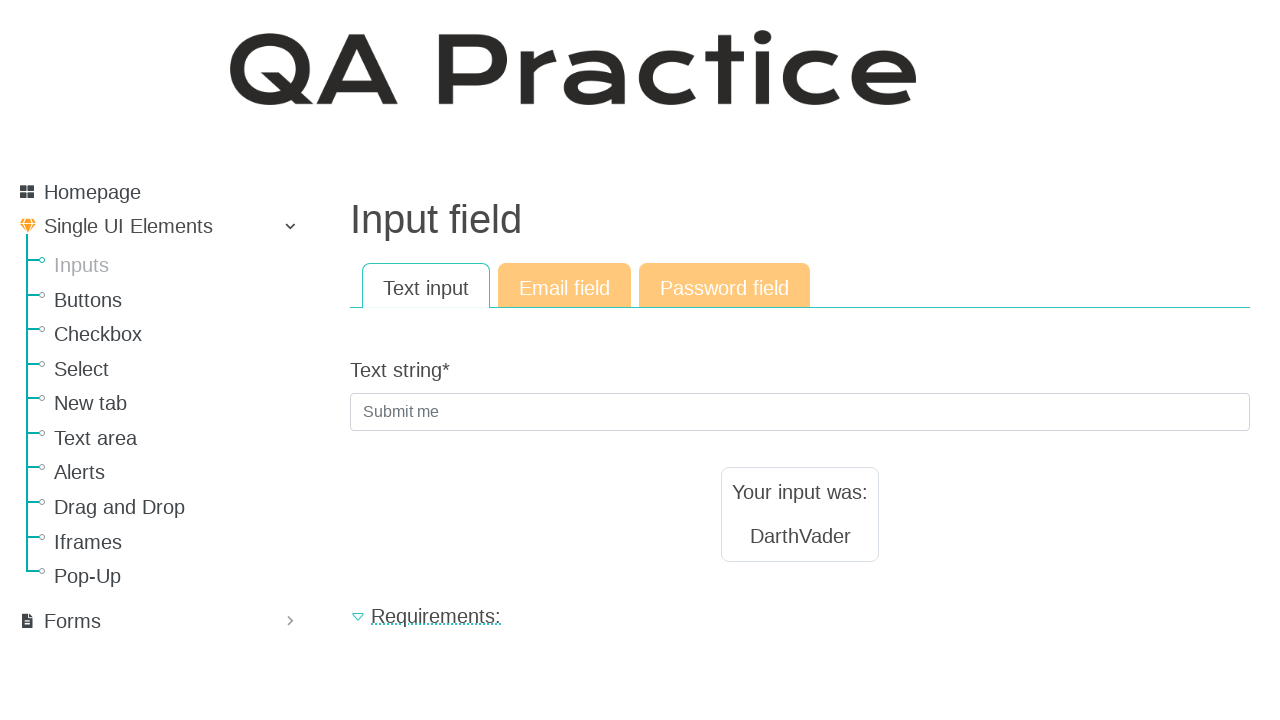

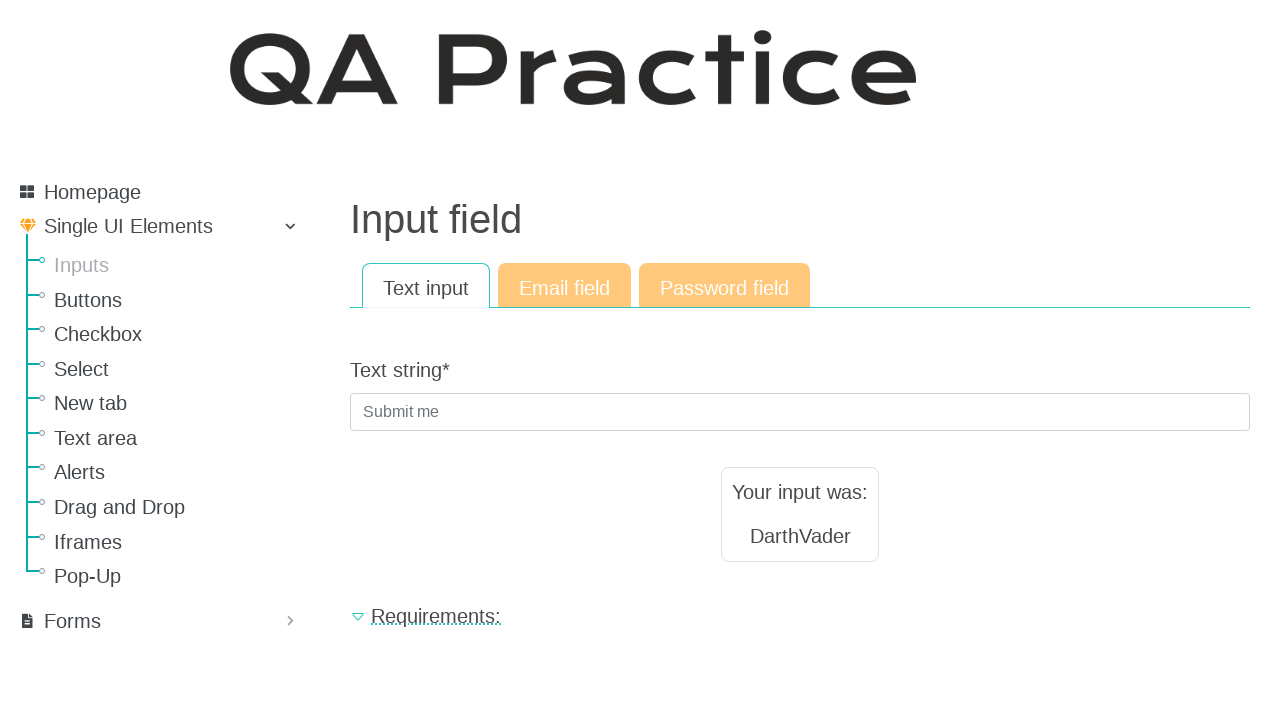